Tests various element selector methods on a test page by interacting with form fields and clicking links

Starting URL: https://testeroprogramowania.github.io/selenium/basics.html

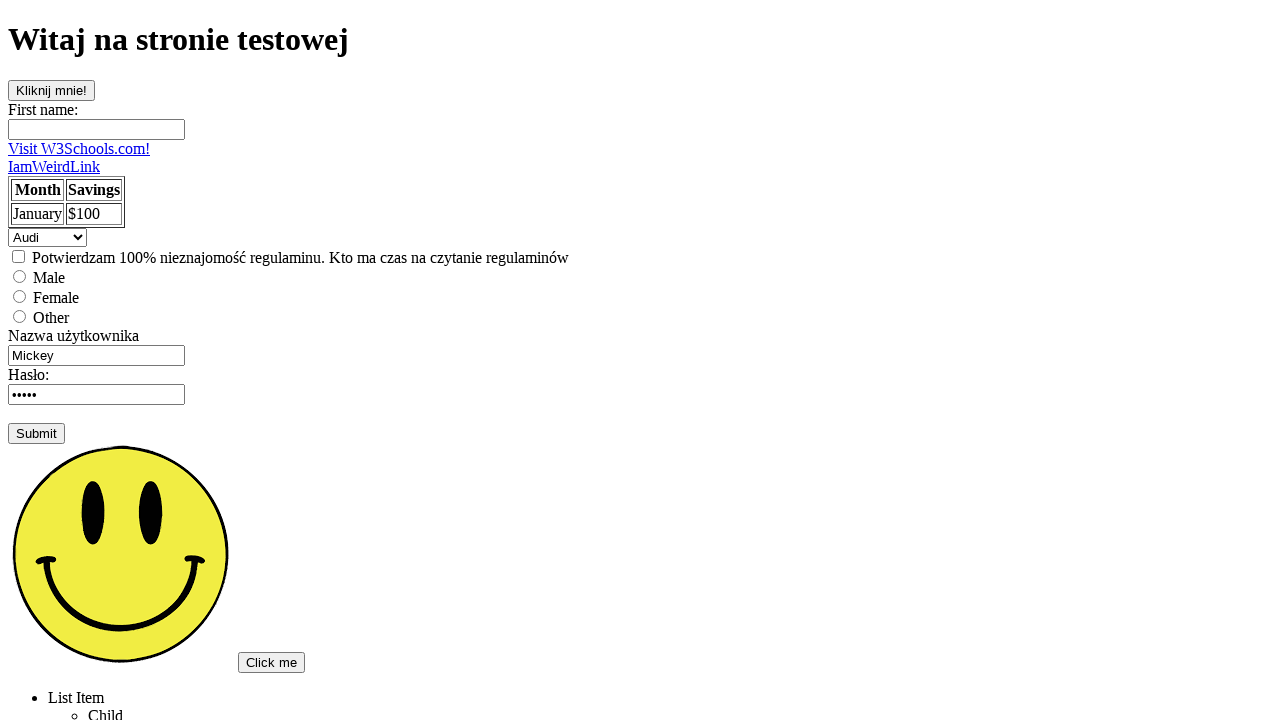

Filled first name field with 'abc' on input[name='fname']
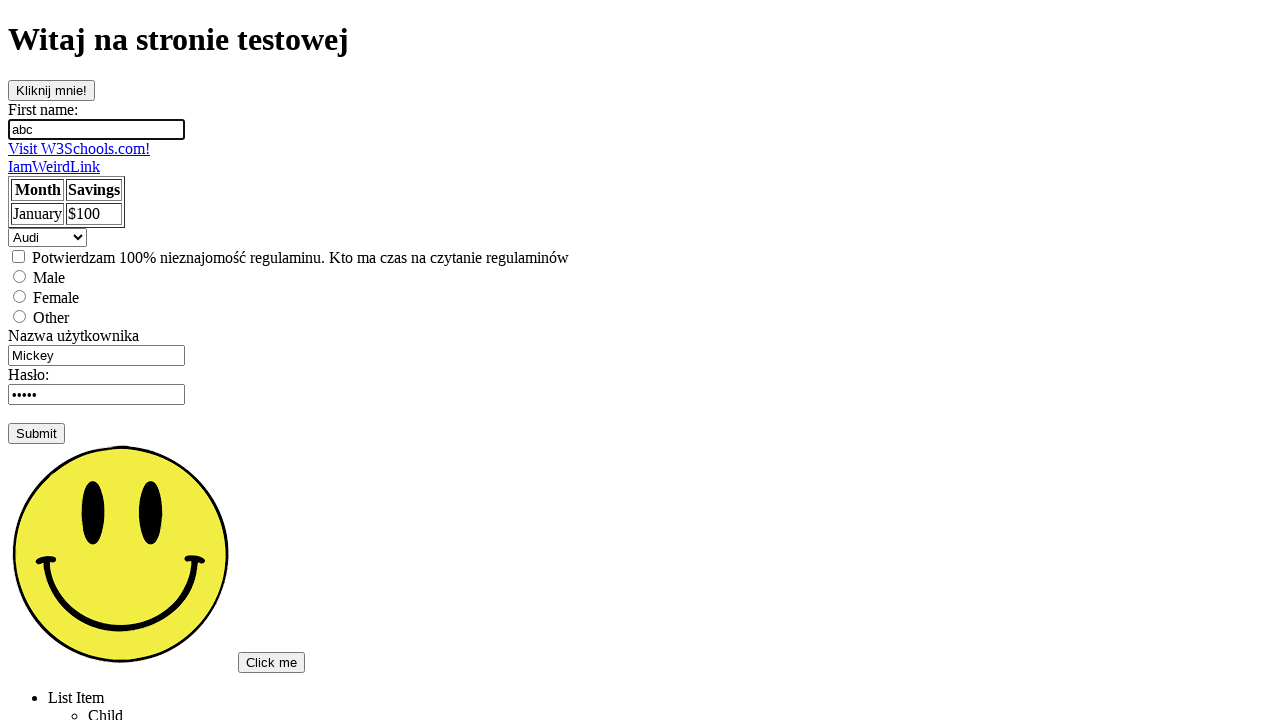

Clicked on link containing 'Weird' text at (54, 166) on a:has-text('Weird')
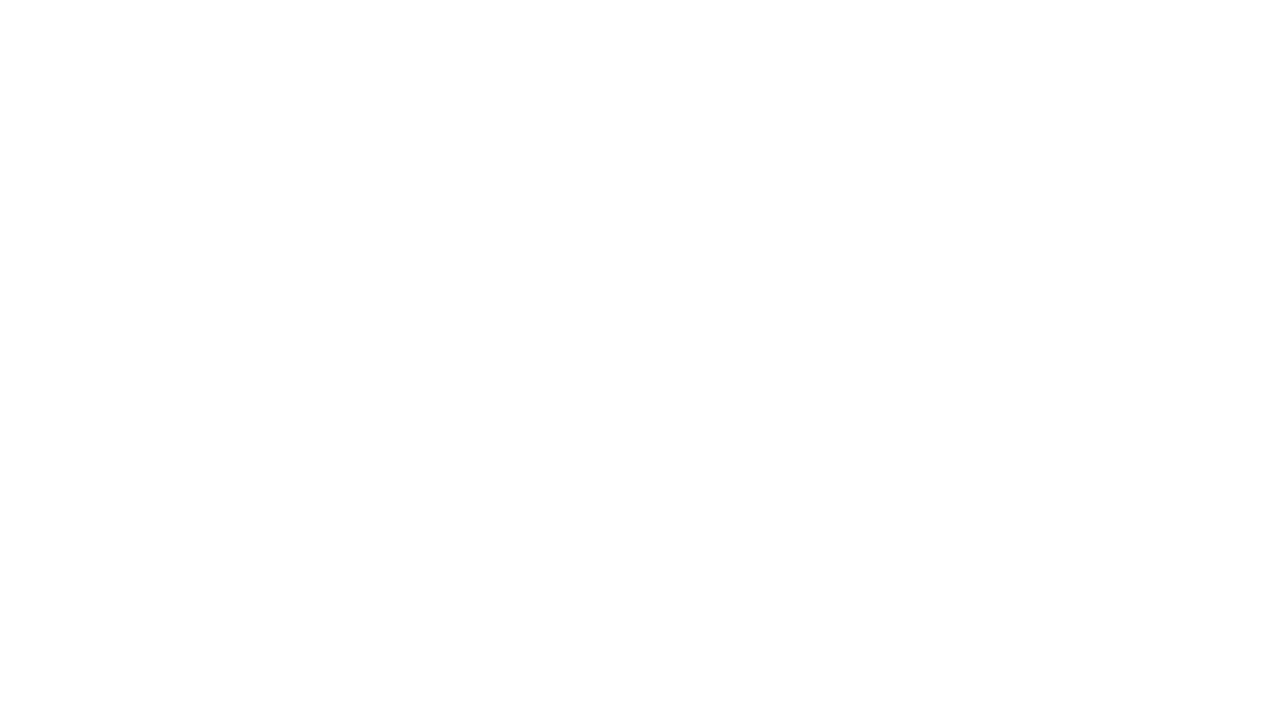

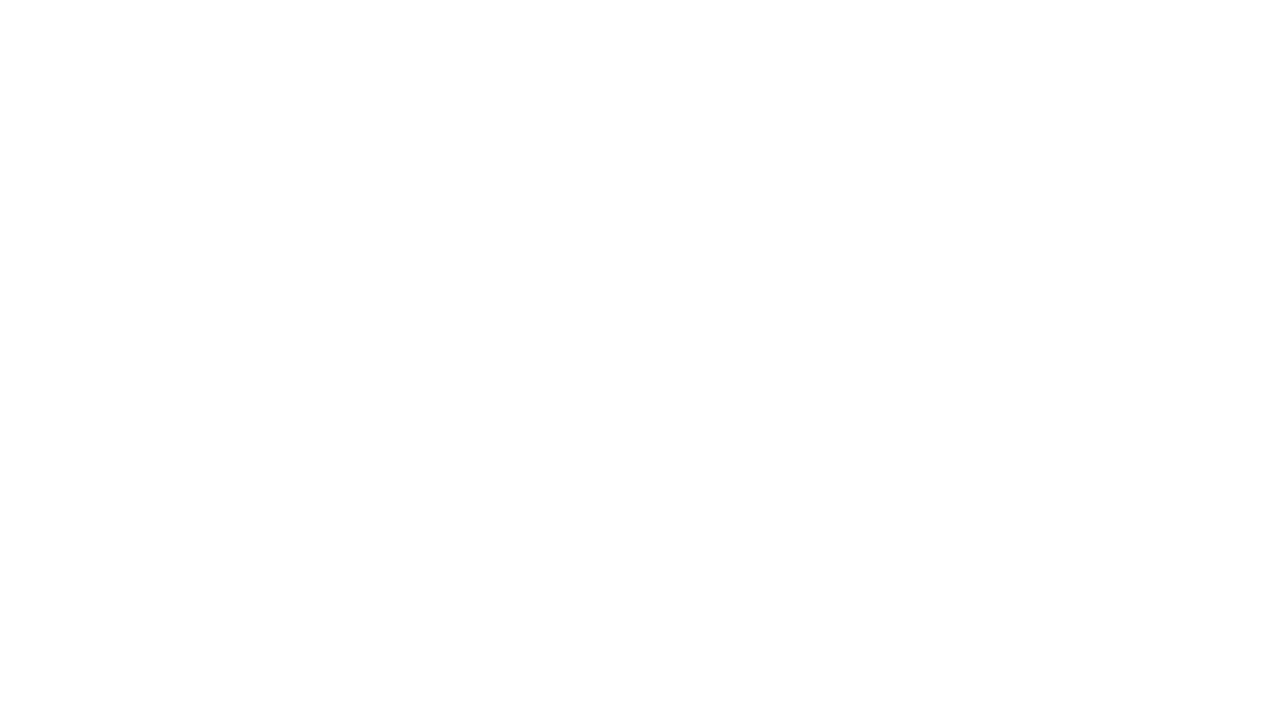